Tests confirmation alert handling by clicking a confirm button and accepting the dialog

Starting URL: https://demoqa.com/alerts

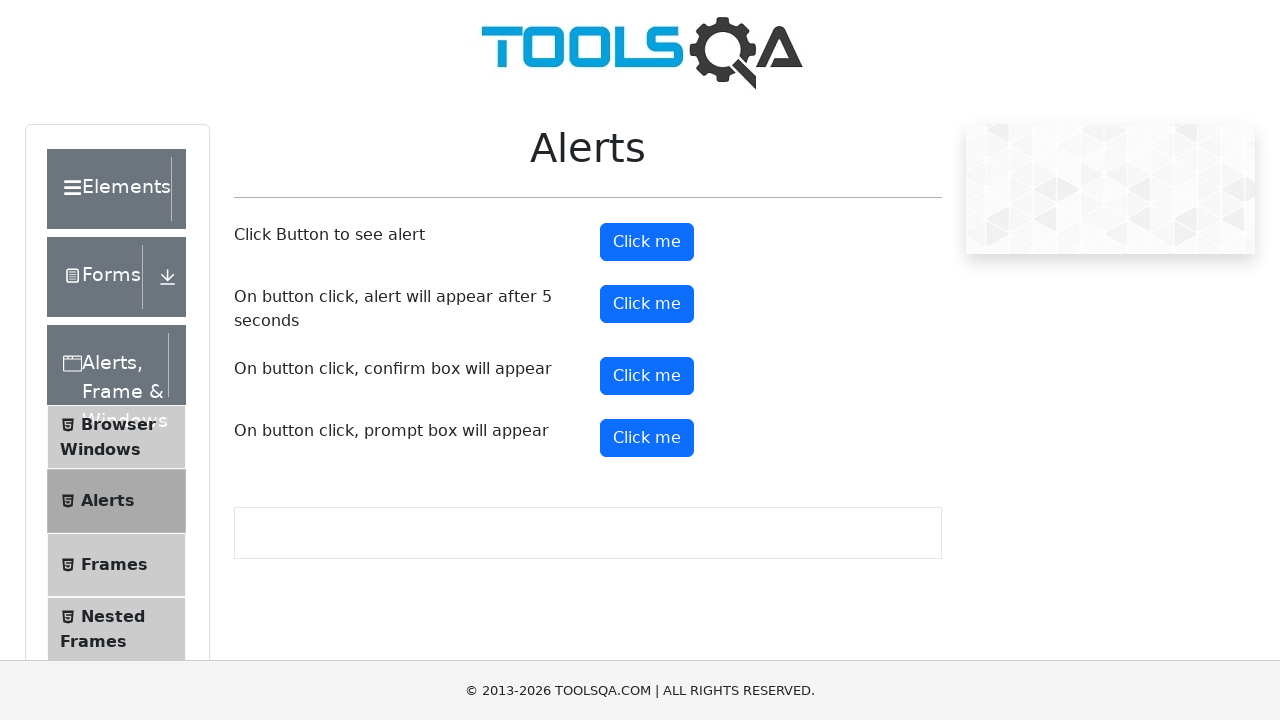

Set up dialog handler to accept confirmation alerts
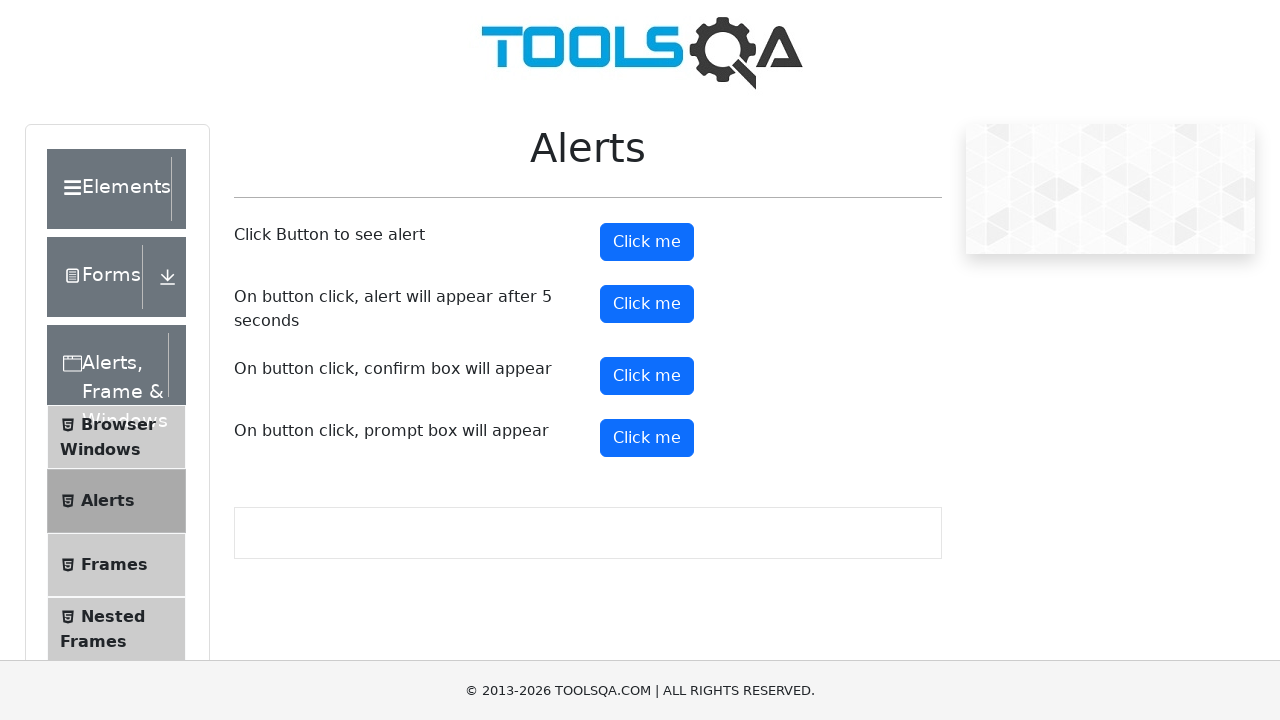

Clicked confirmation alert button at (647, 376) on #confirmButton
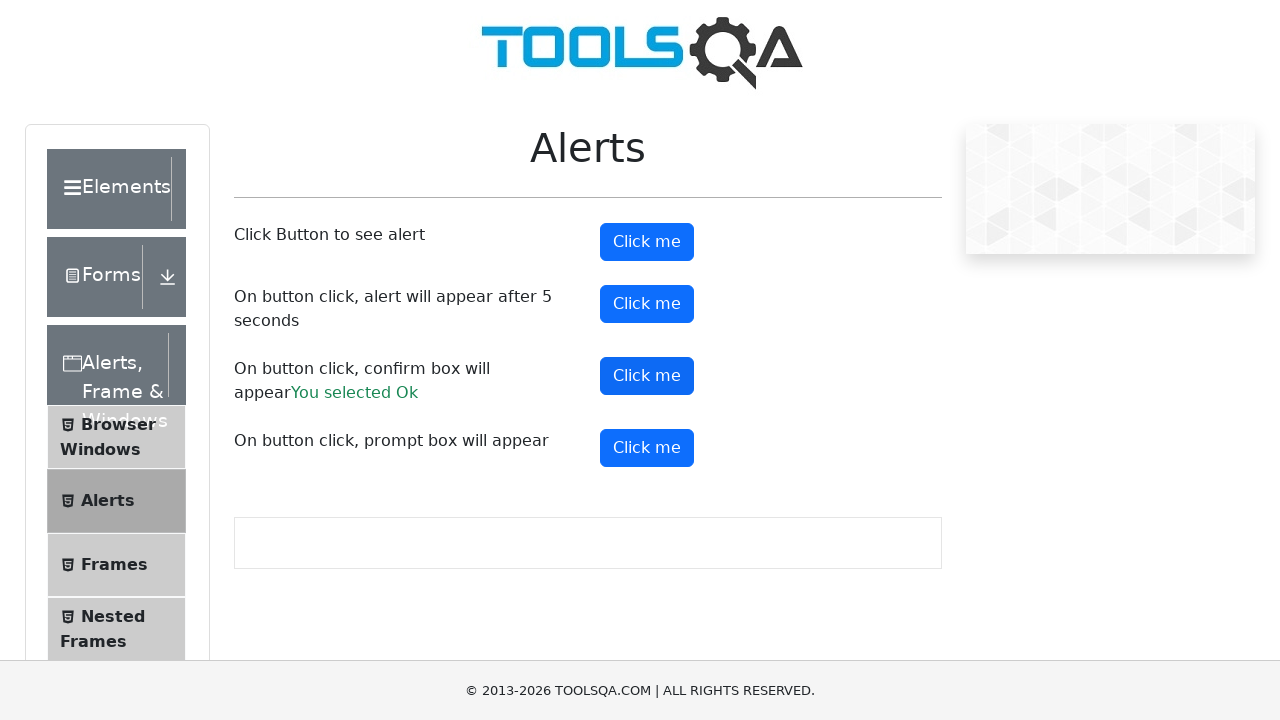

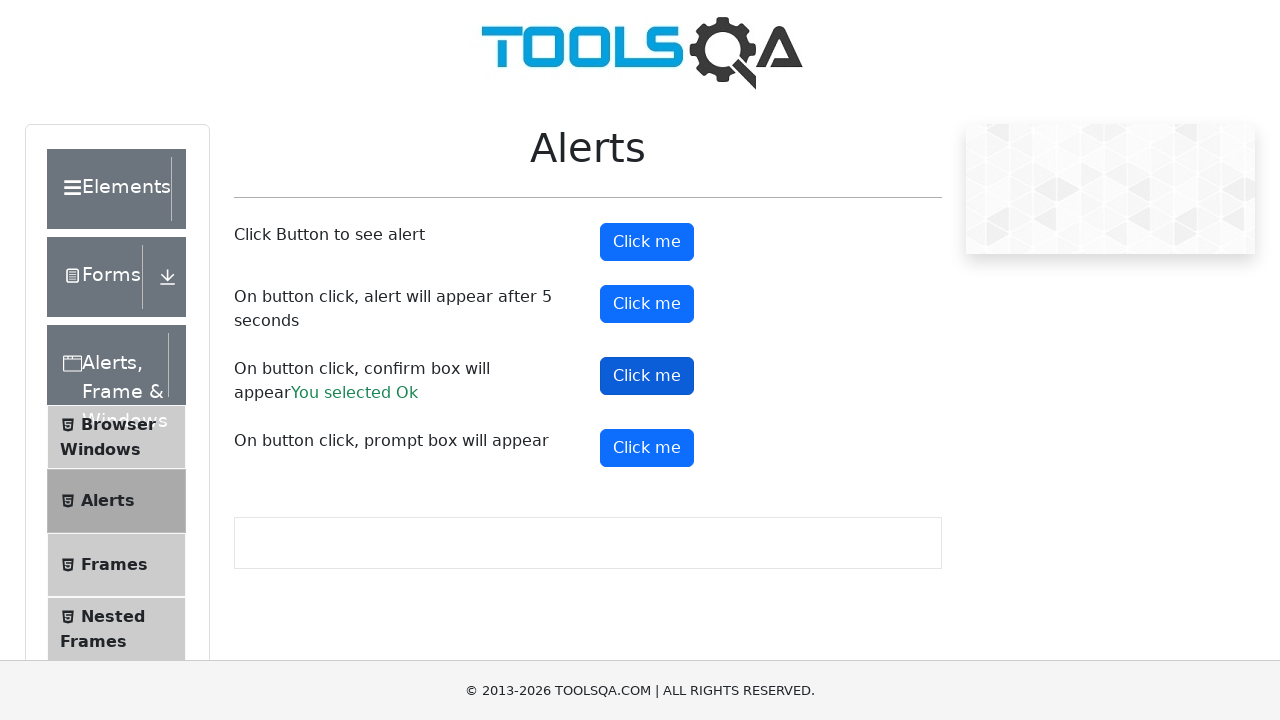